Tests wait functionality on a demo page by clicking buttons that appear after delays and handling an alert dialog

Starting URL: https://pynishant.github.io/Selenium-python-waits.html

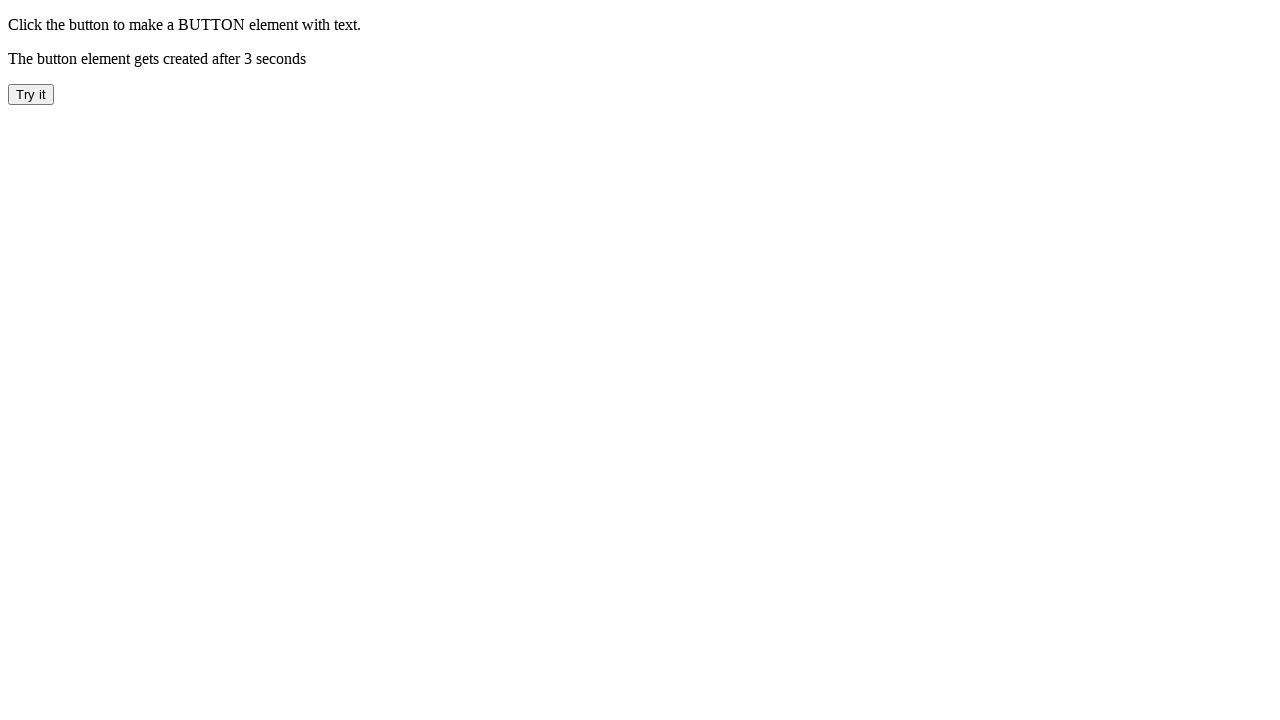

Clicked the 'Try it' button at (31, 94) on xpath=//button[contains(text(), 'Try it')]
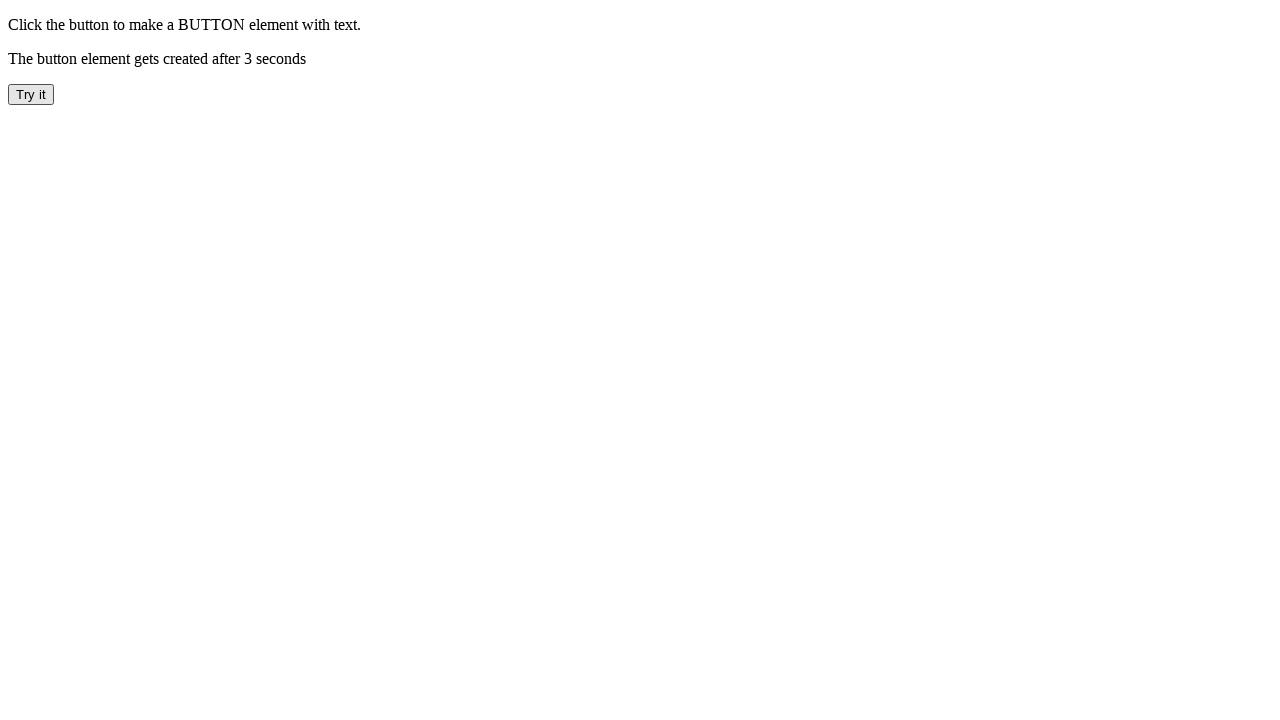

Waited for 'CLICK ME' button to appear (45s timeout)
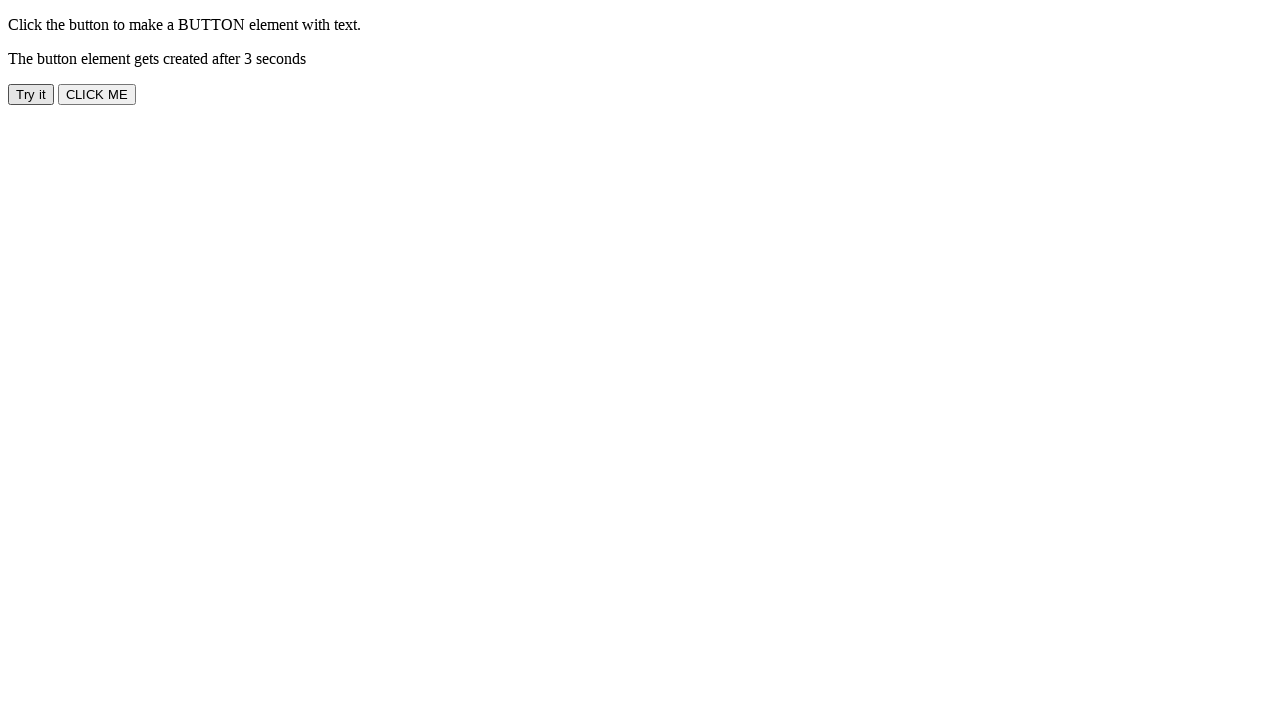

Clicked the 'CLICK ME' button at (97, 94) on xpath=//button[contains(text(), 'CLICK ME')]
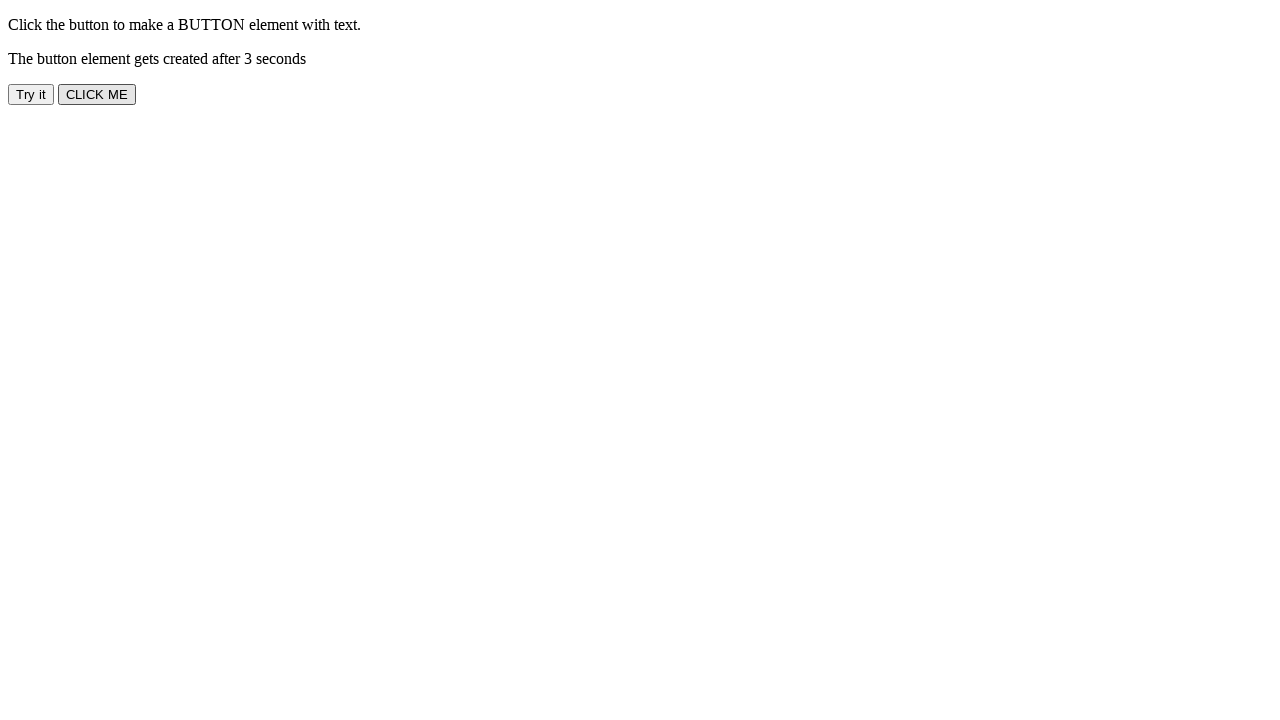

Set up alert dialog handler to accept dialogs
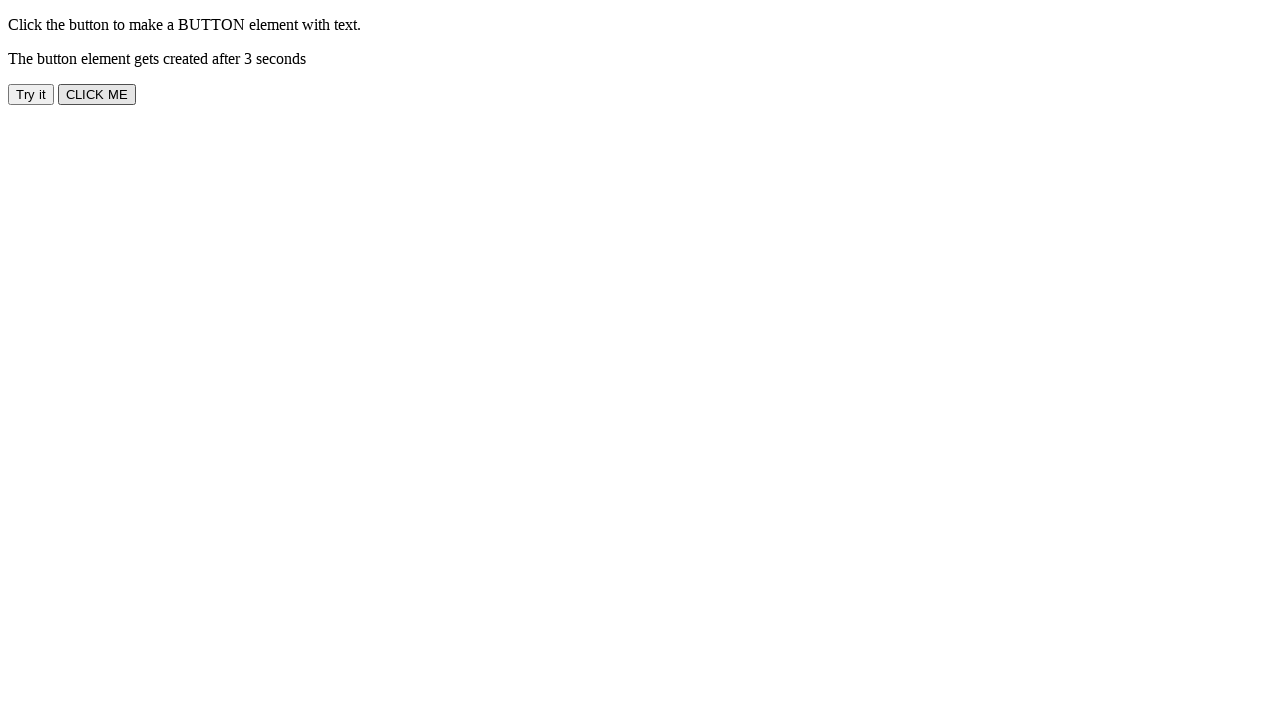

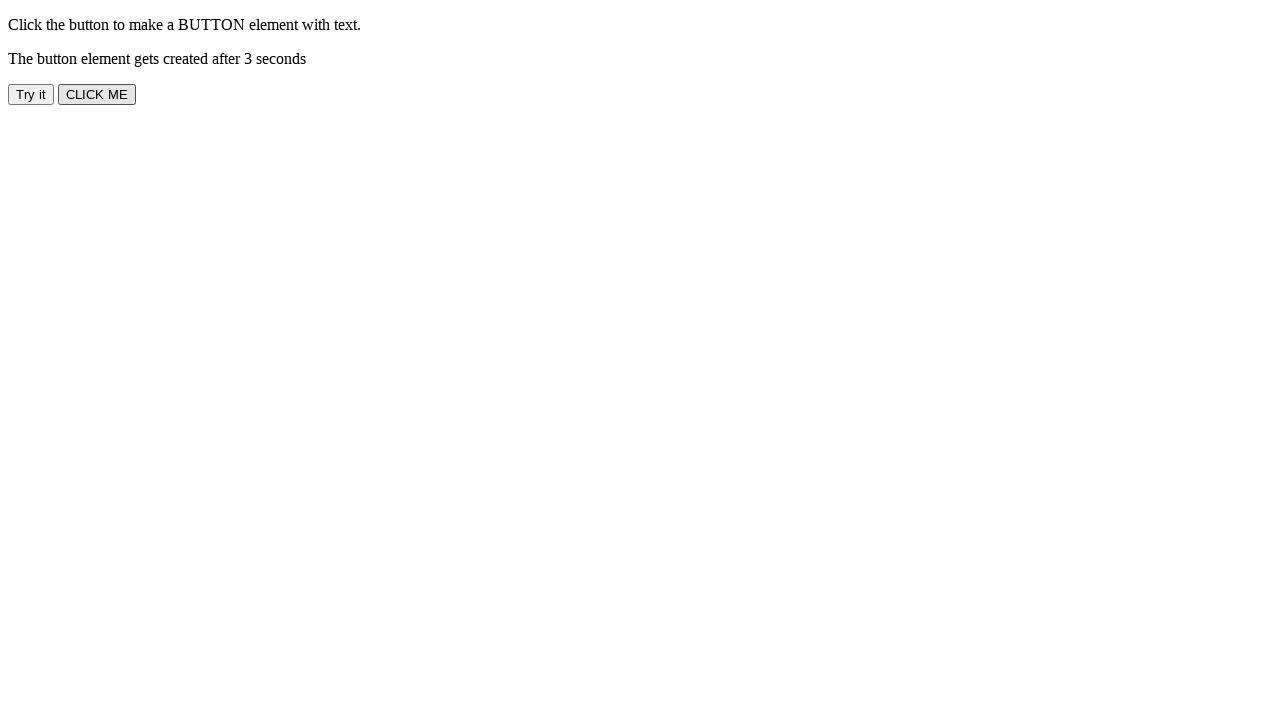